Tests page scrolling functionality by navigating to Meesho e-commerce website and scrolling down the page using keyboard page down actions.

Starting URL: https://www.meesho.com/

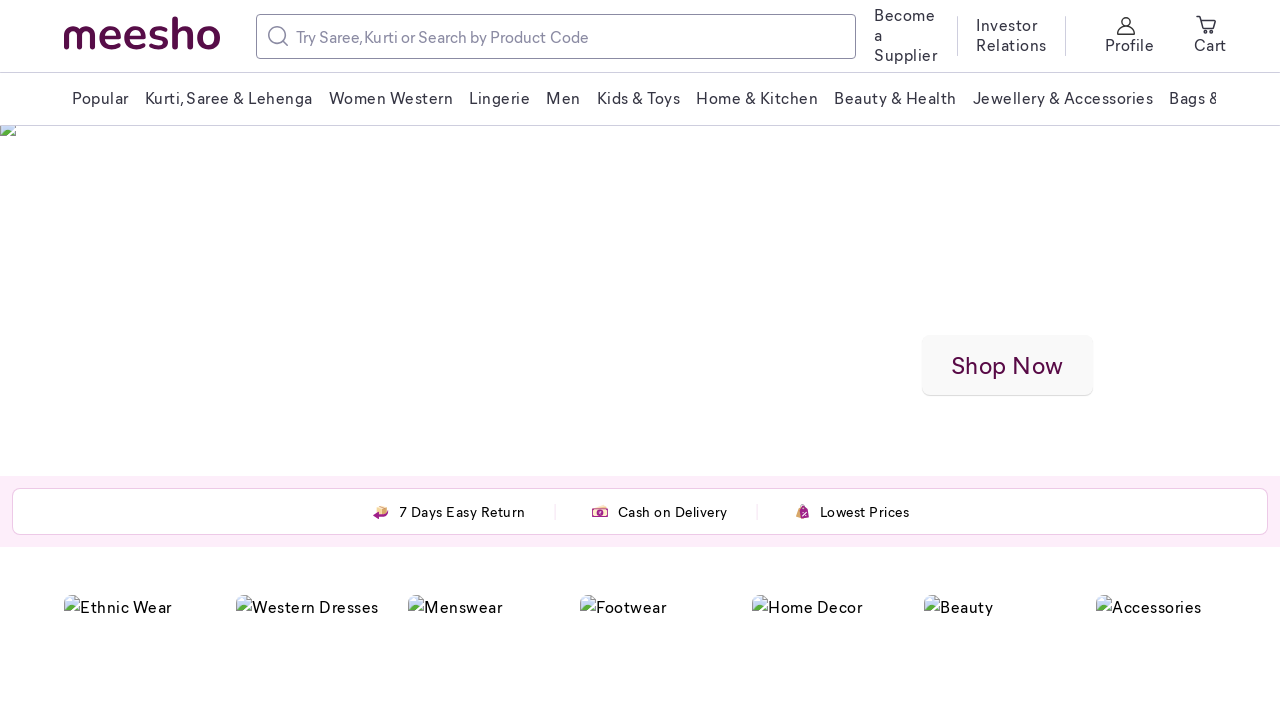

Navigated to Meesho e-commerce website
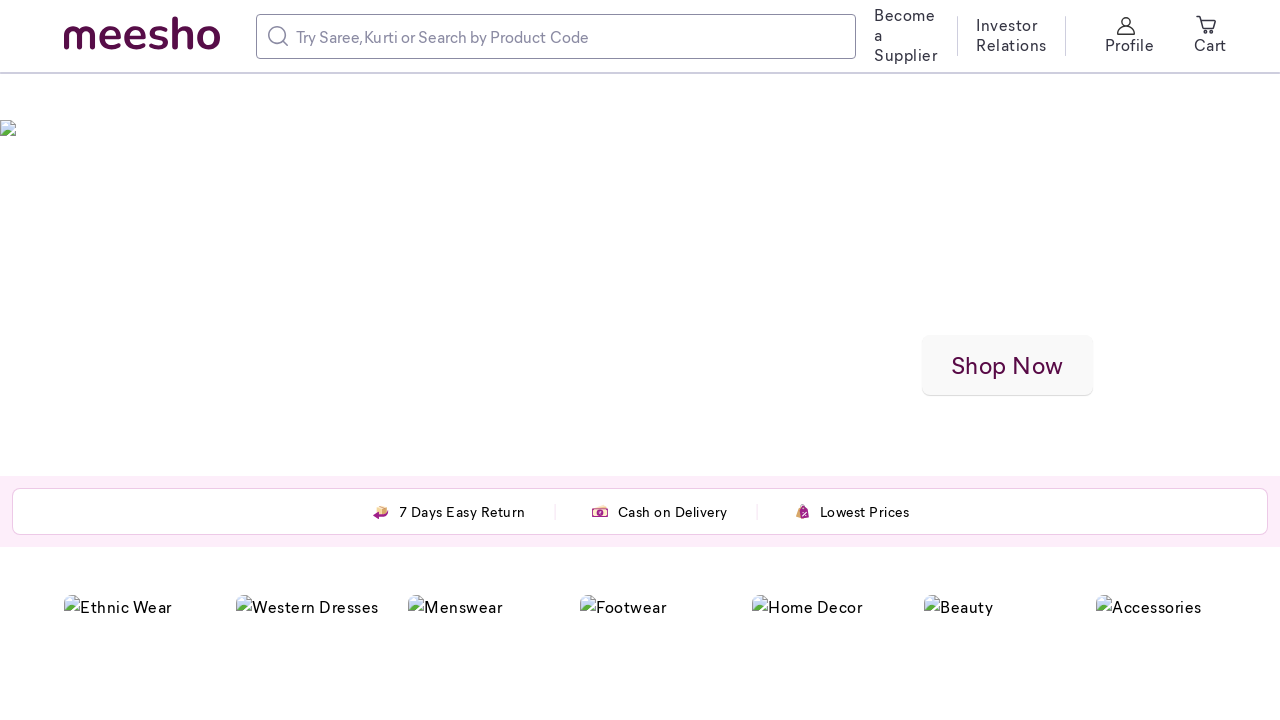

Pressed PageDown key to scroll down the page
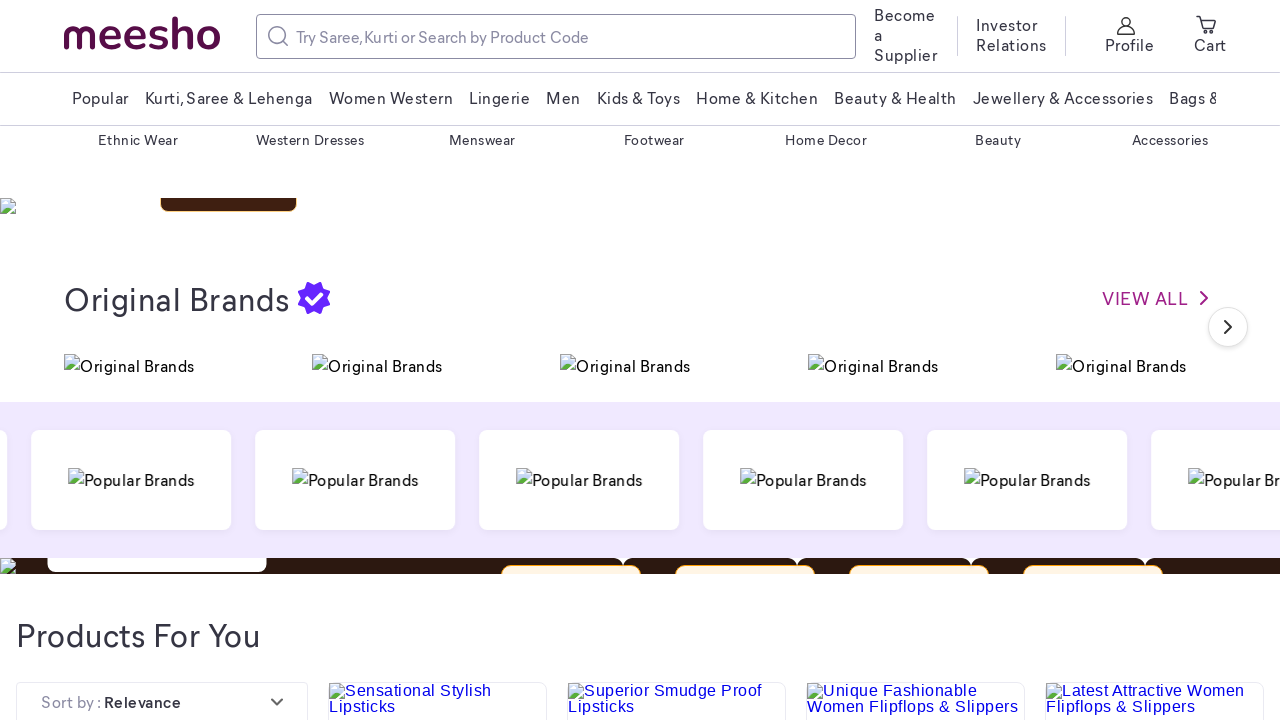

Waited 1000ms for scroll animation to complete
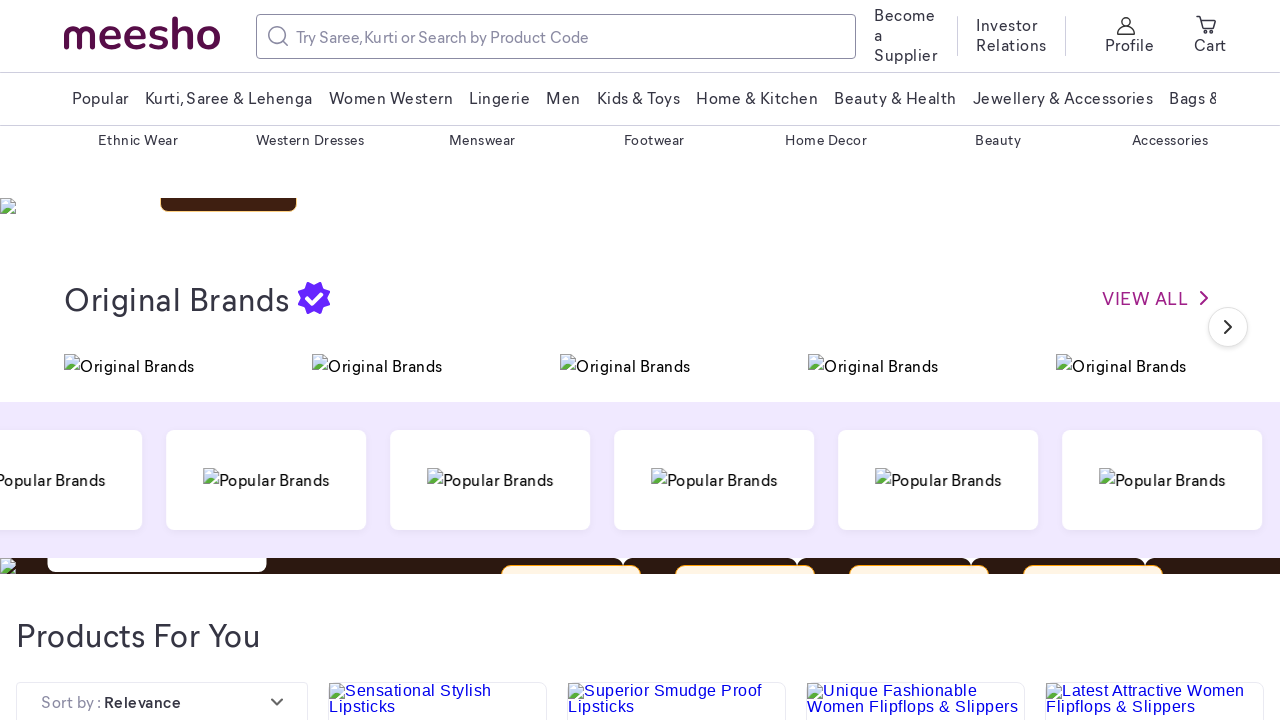

Pressed PageDown key again to continue scrolling
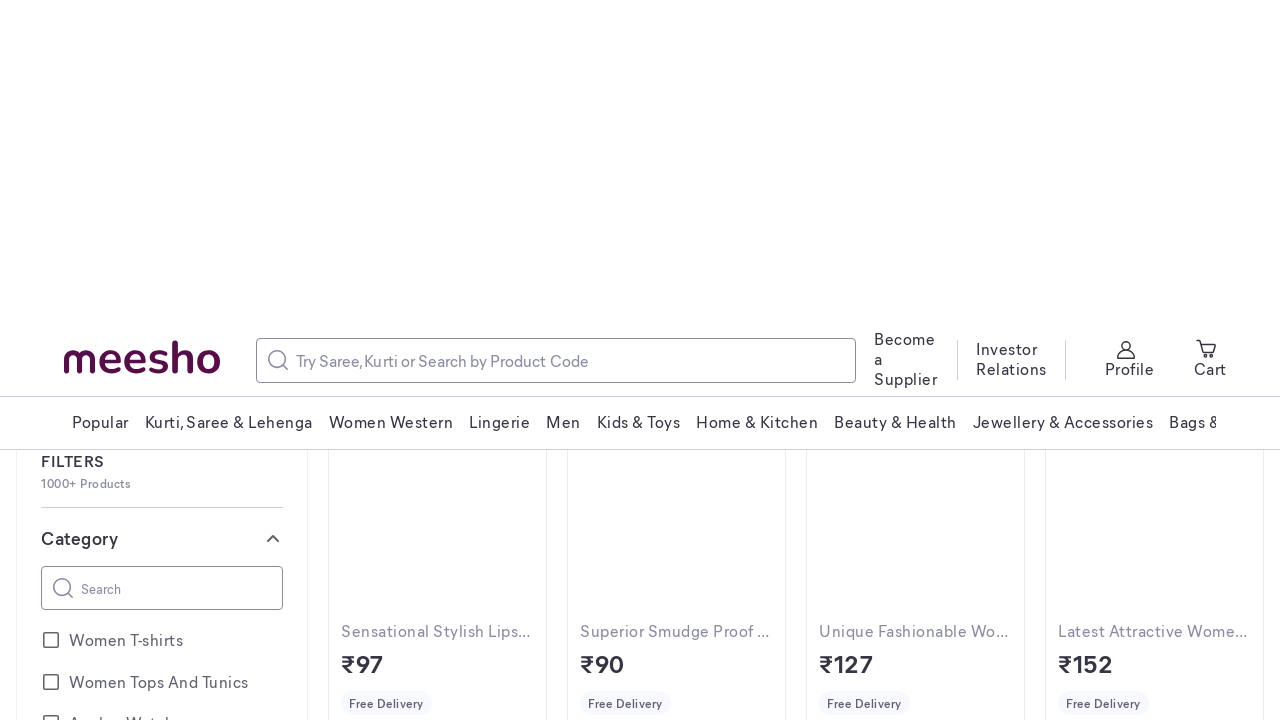

Waited 1000ms for content to load after second scroll
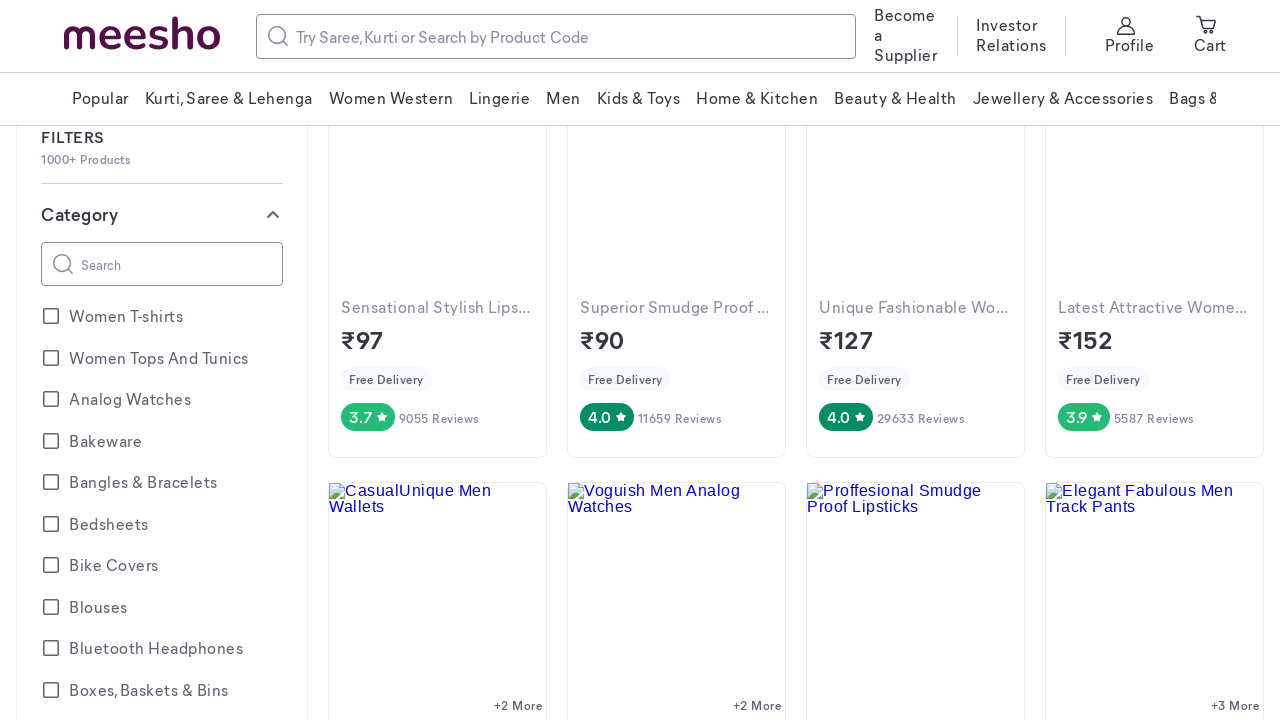

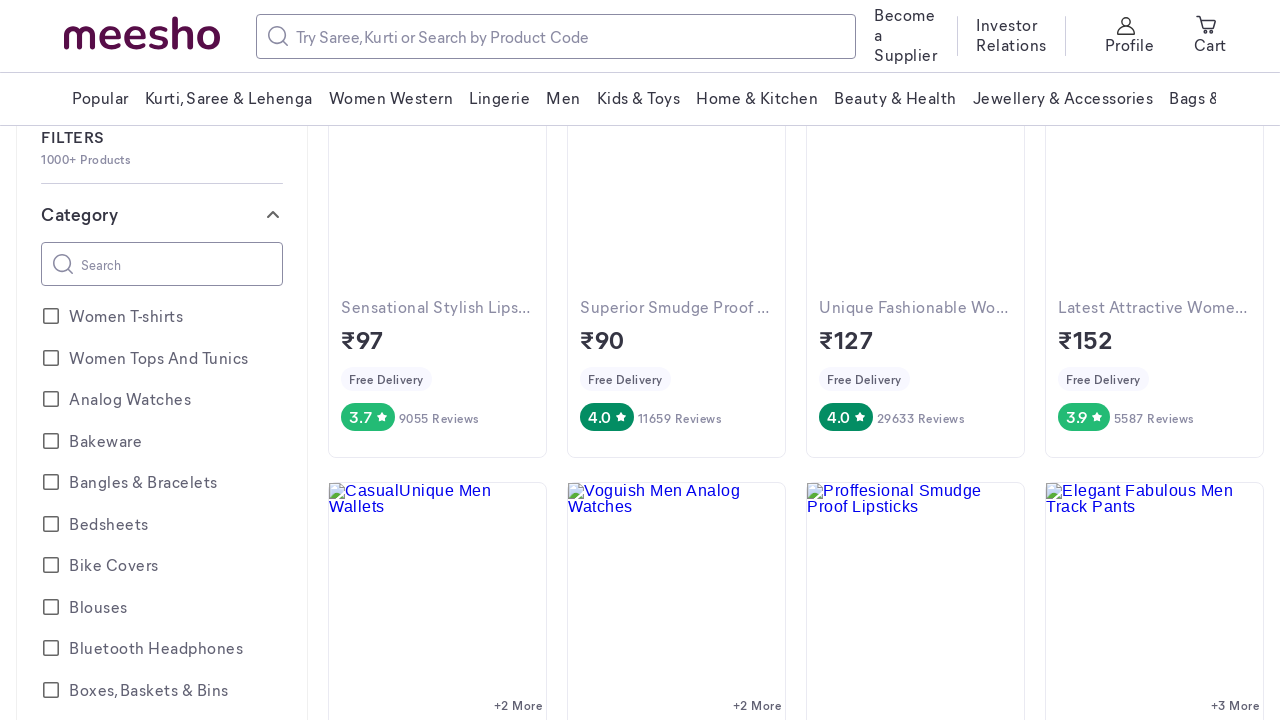